Navigates to Alibaba's homepage and verifies the page loads by checking the URL and title

Starting URL: https://www.alibaba.com

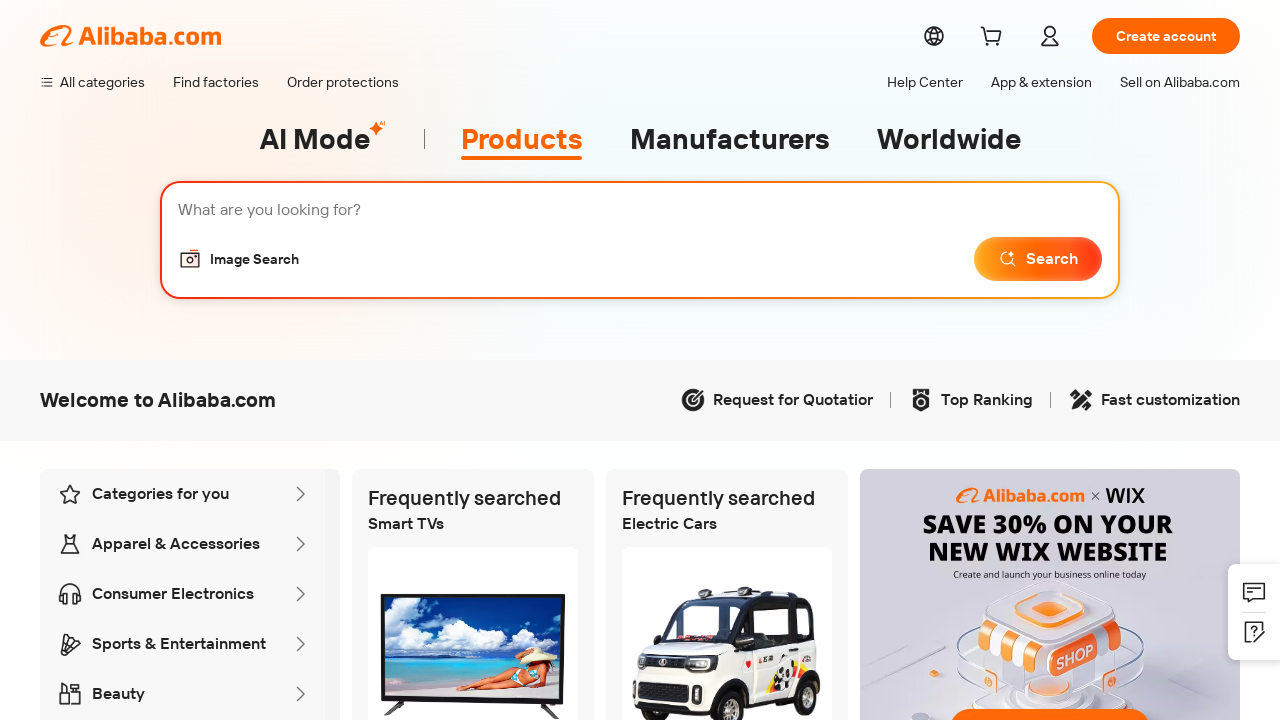

Retrieved current URL from Alibaba homepage
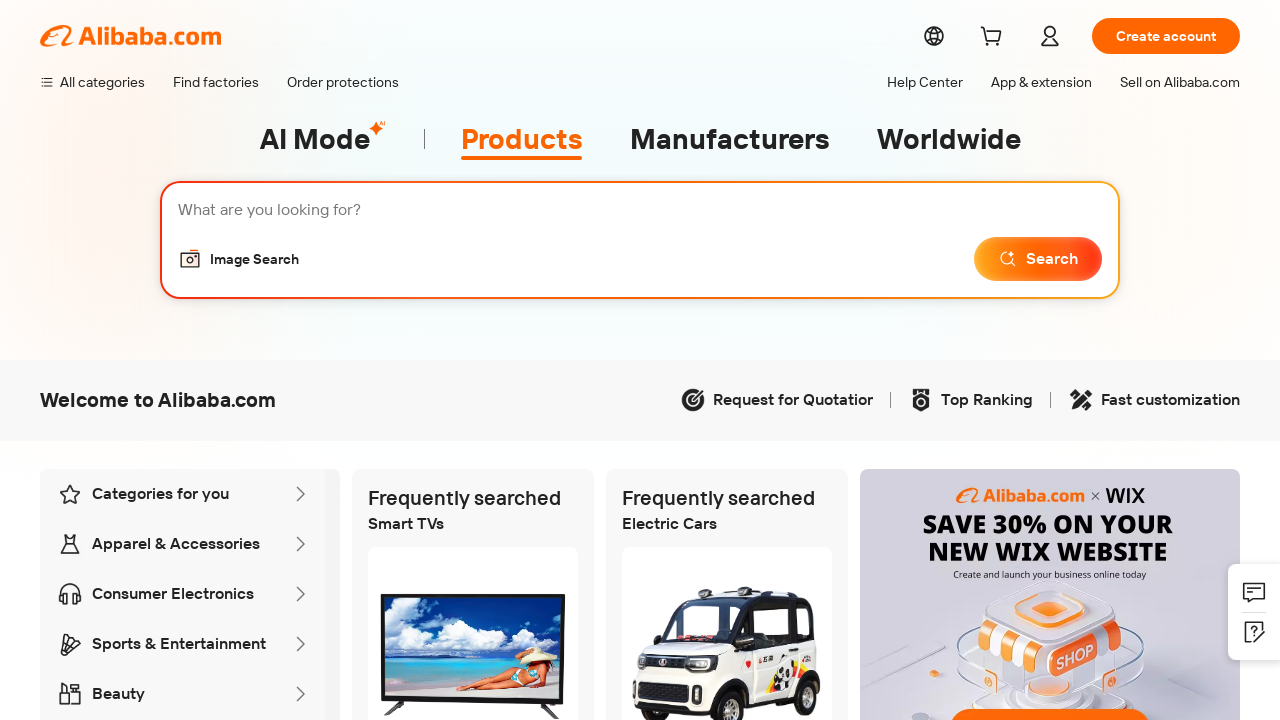

Retrieved page title from Alibaba homepage
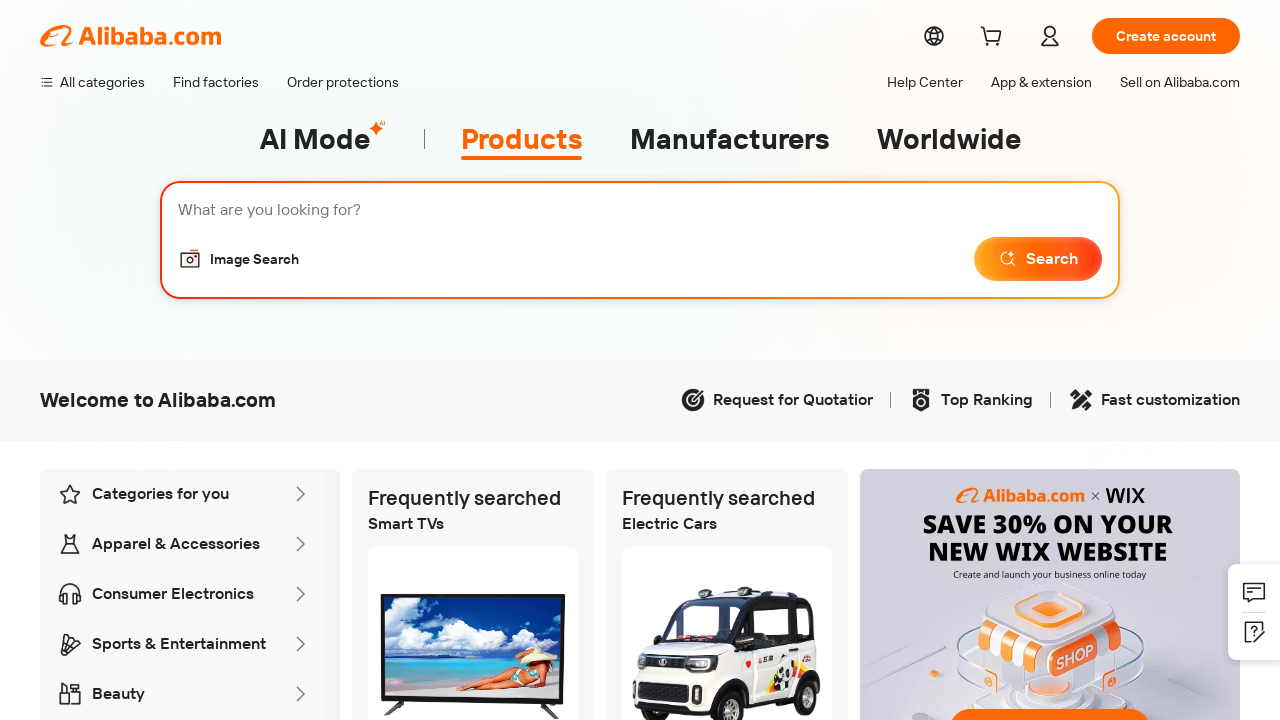

Waited 5 seconds for page to fully load
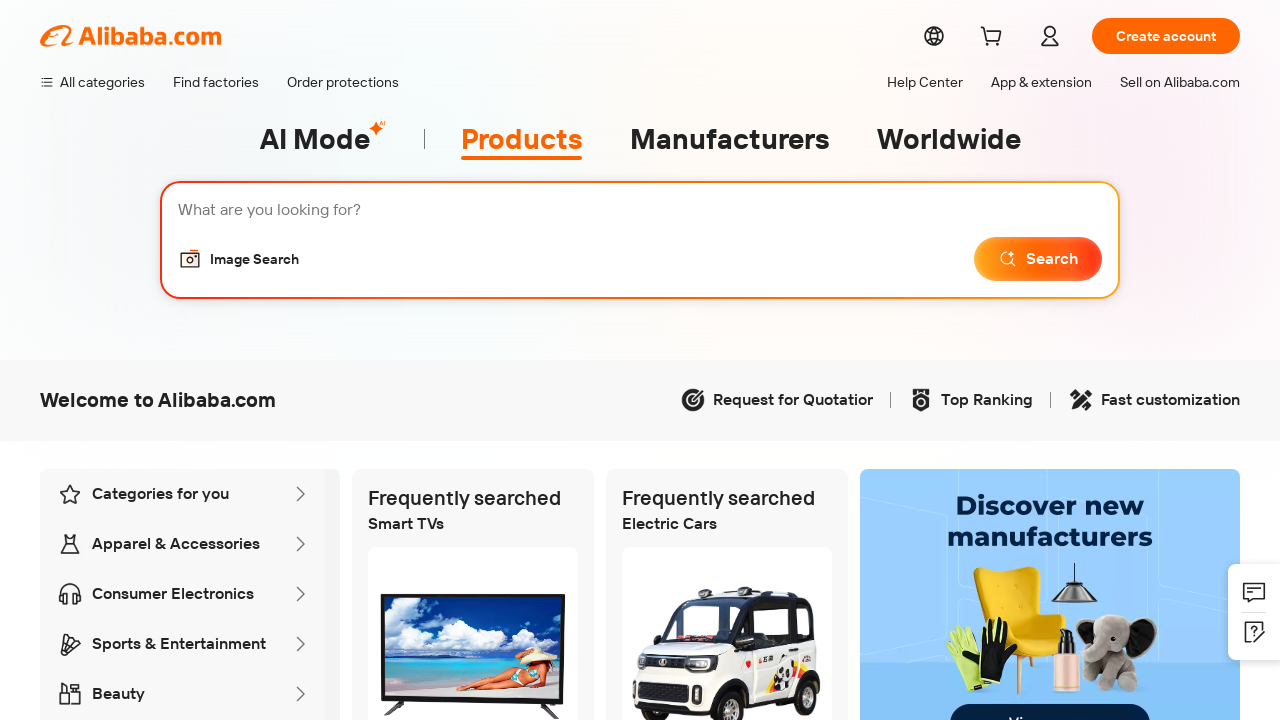

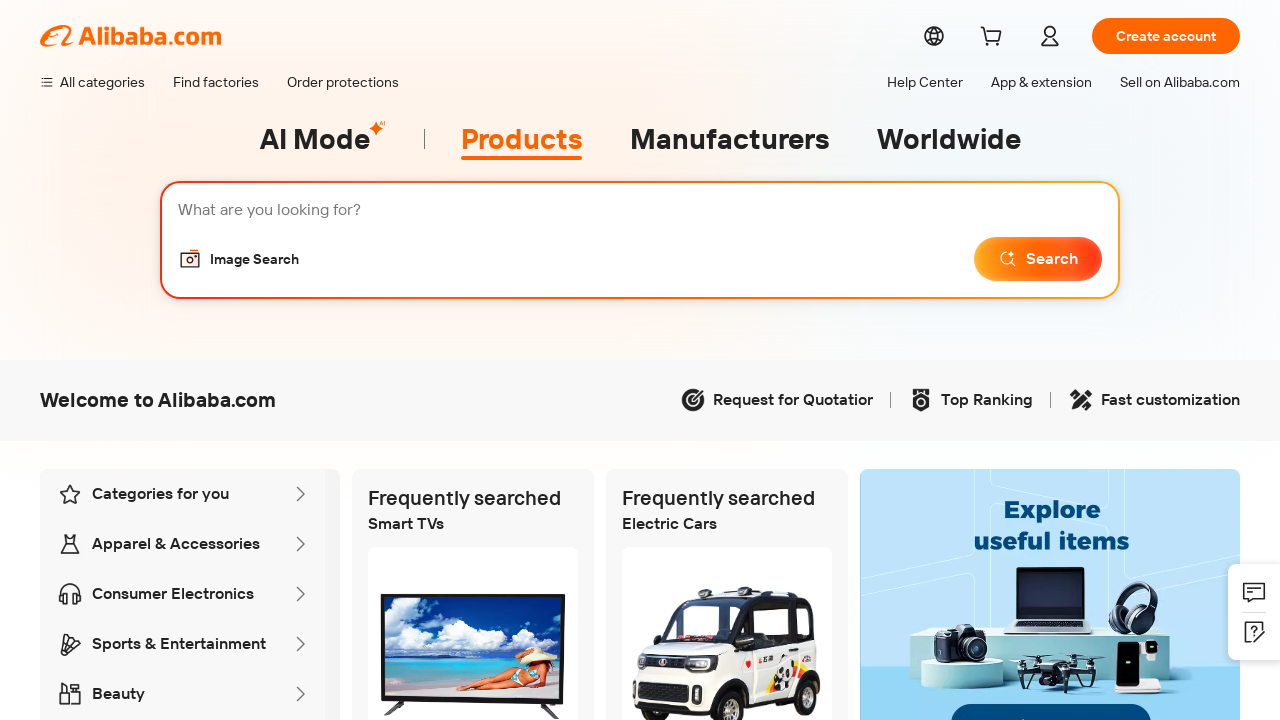